Tests the sortable functionality by reordering list items through drag and drop

Starting URL: https://jqueryui.com/draggable/

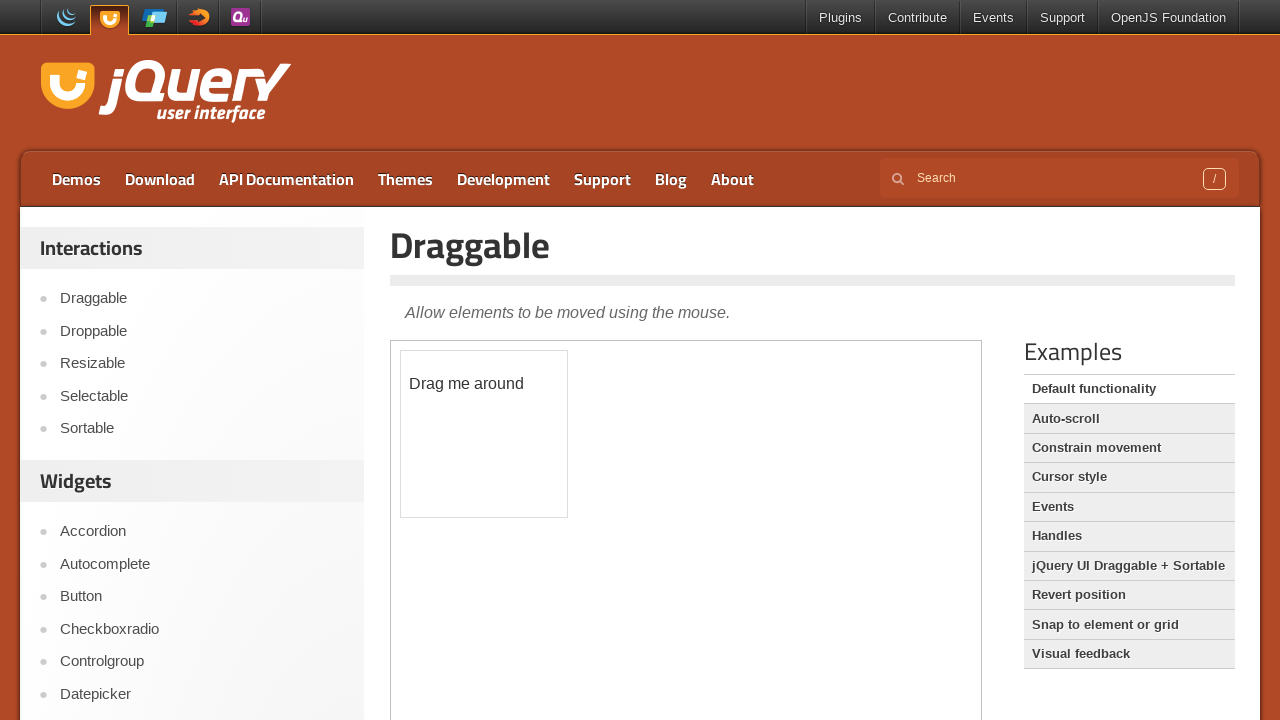

Clicked on Sortable link to navigate to sortable demo at (1129, 566) on a:text('Sortable')
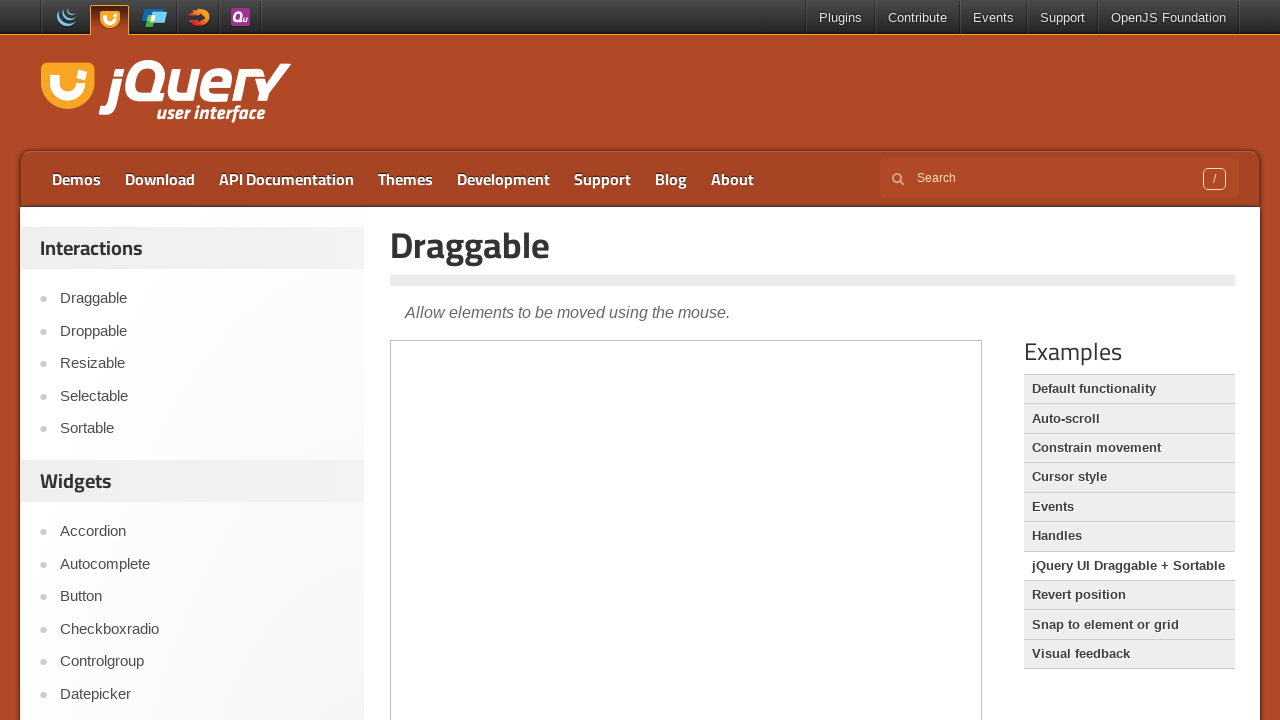

Located the demo iframe containing sortable list
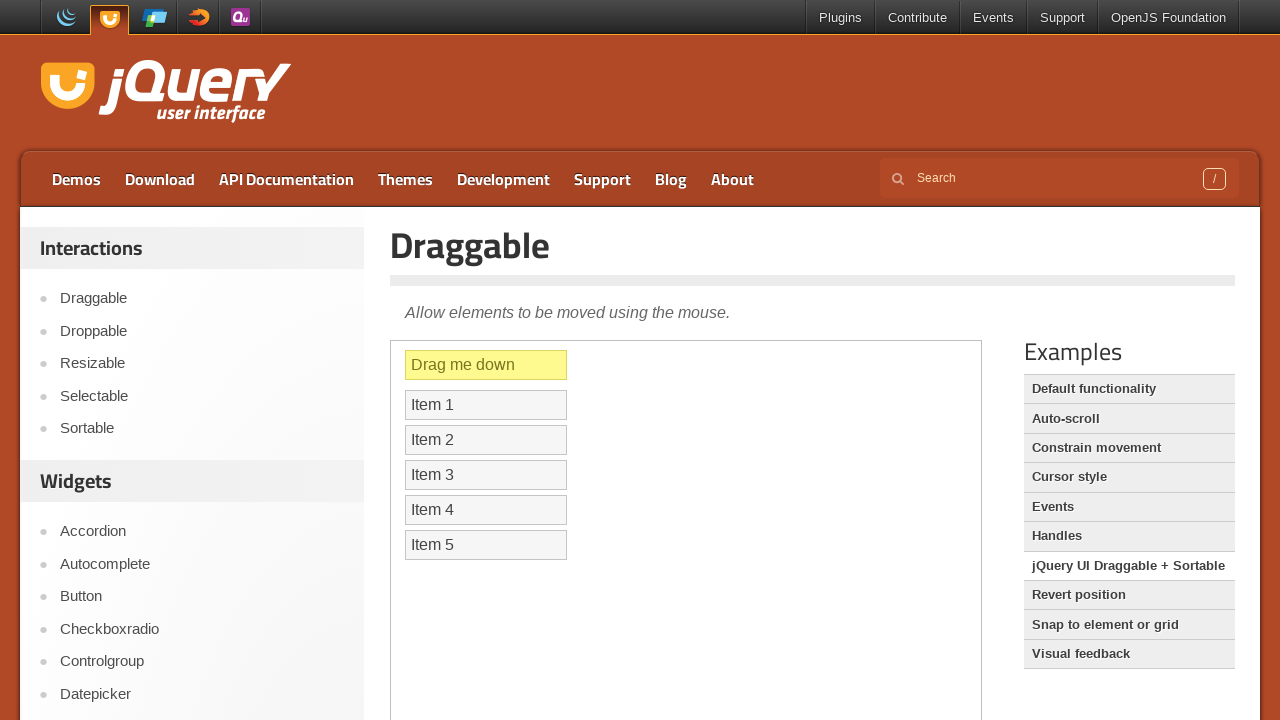

Located first list item for dragging
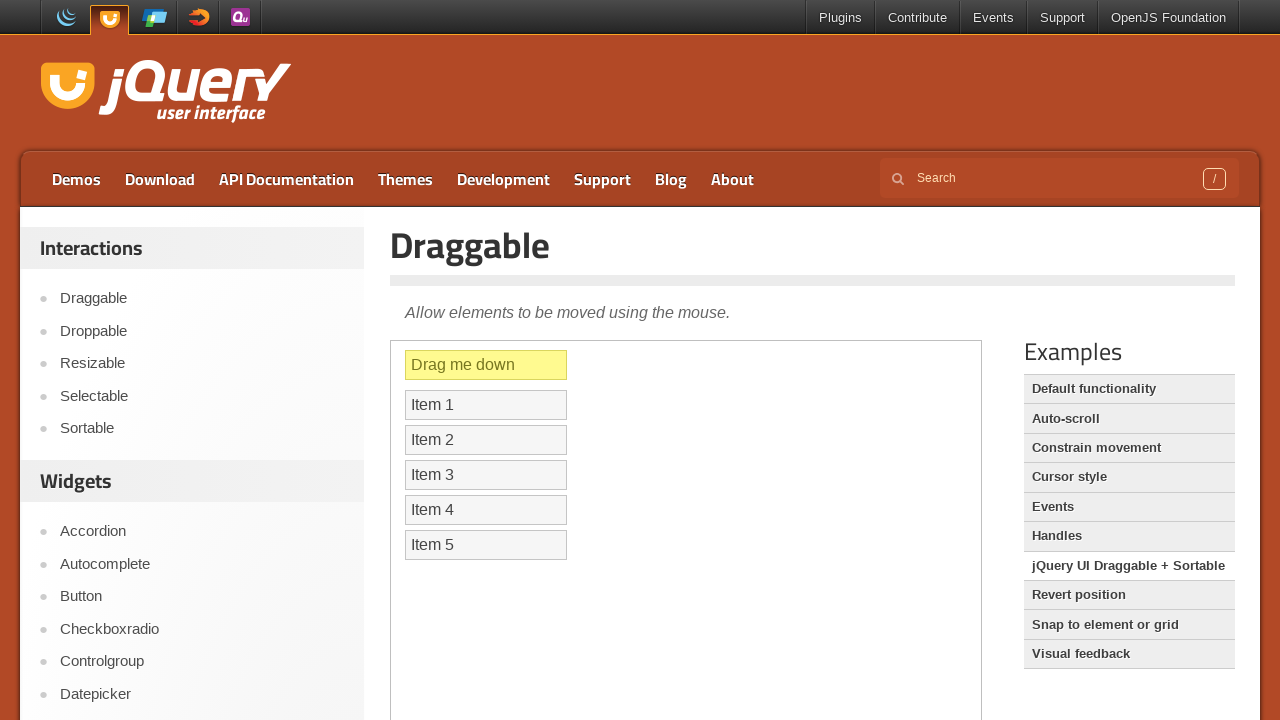

Located fifth list item as drop target
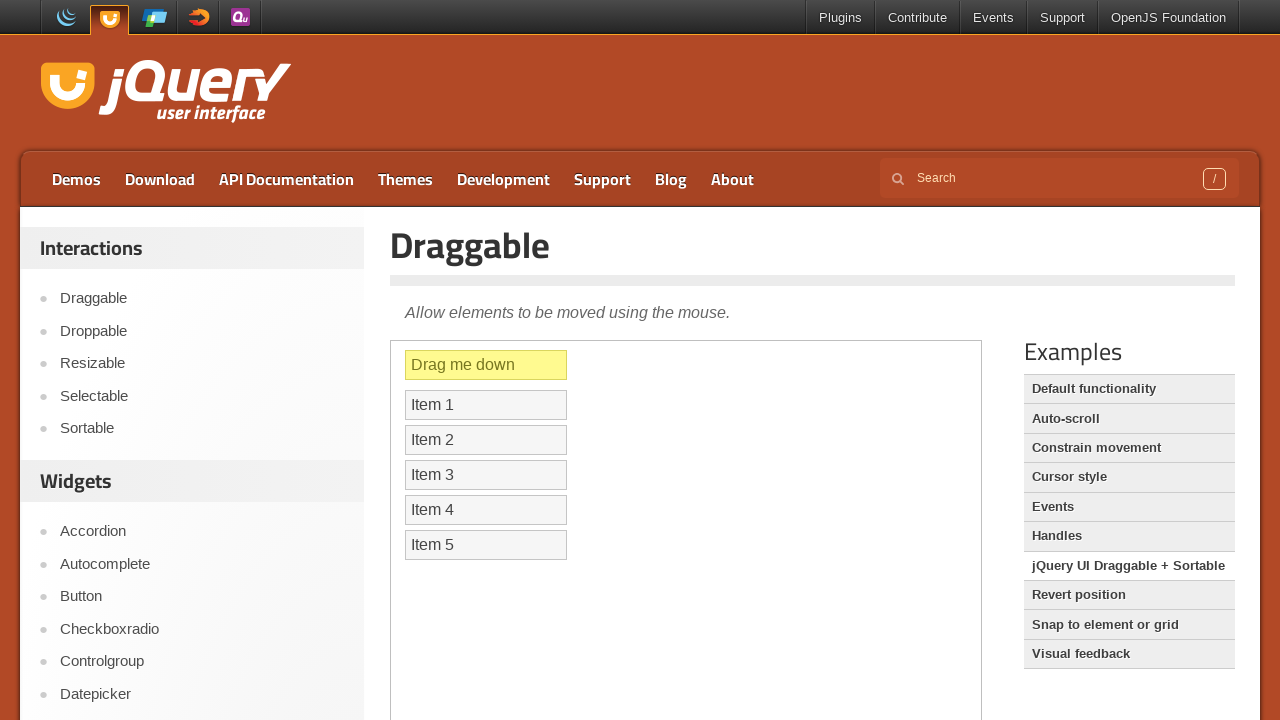

Dragged first list item to position of fifth item to reorder the list at (486, 545)
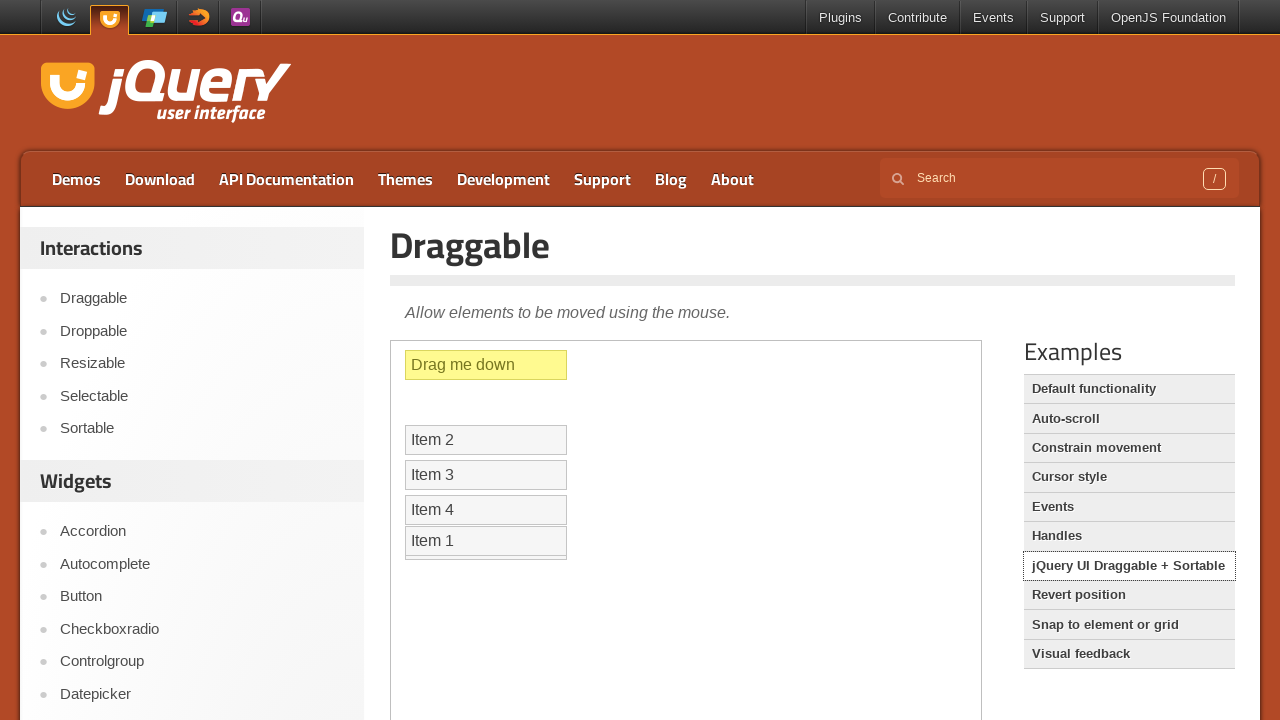

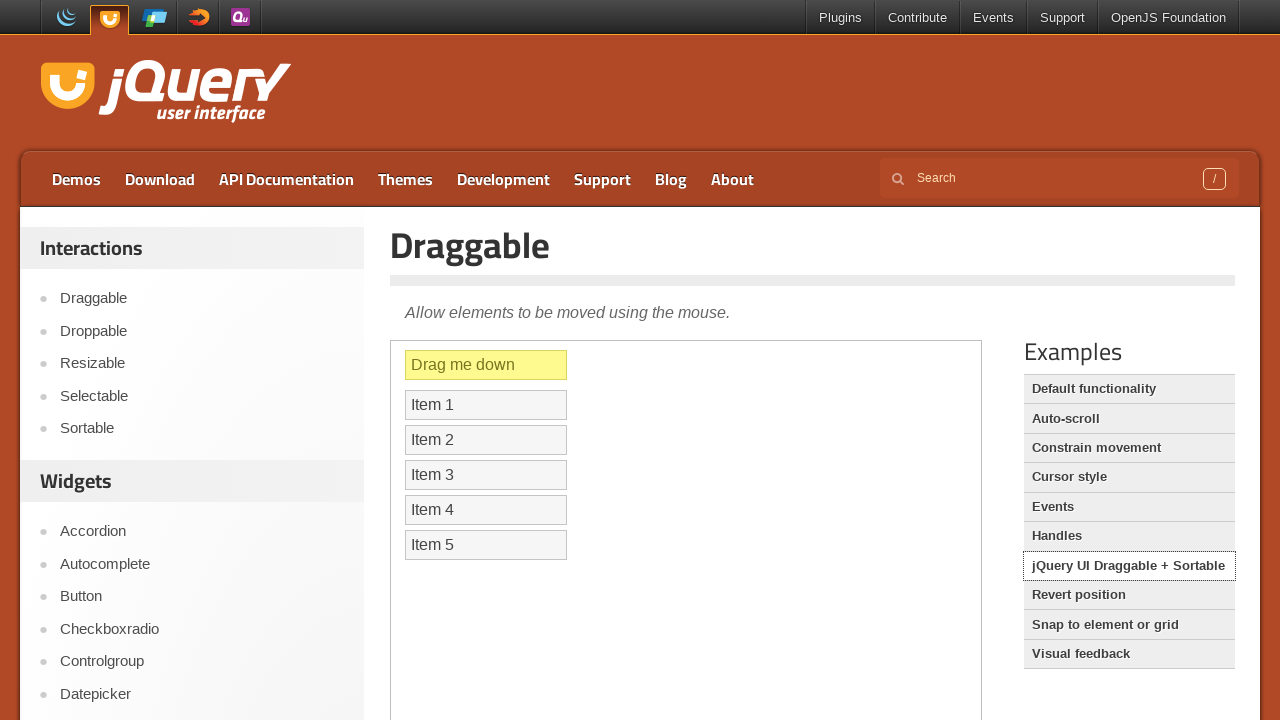